Tests iframe interaction on W3Schools by switching to an iframe, clicking a button inside it, then switching back to the main frame and clicking a home link

Starting URL: https://www.w3schools.com/js/tryit.asp?filename=tryjs_myfirst

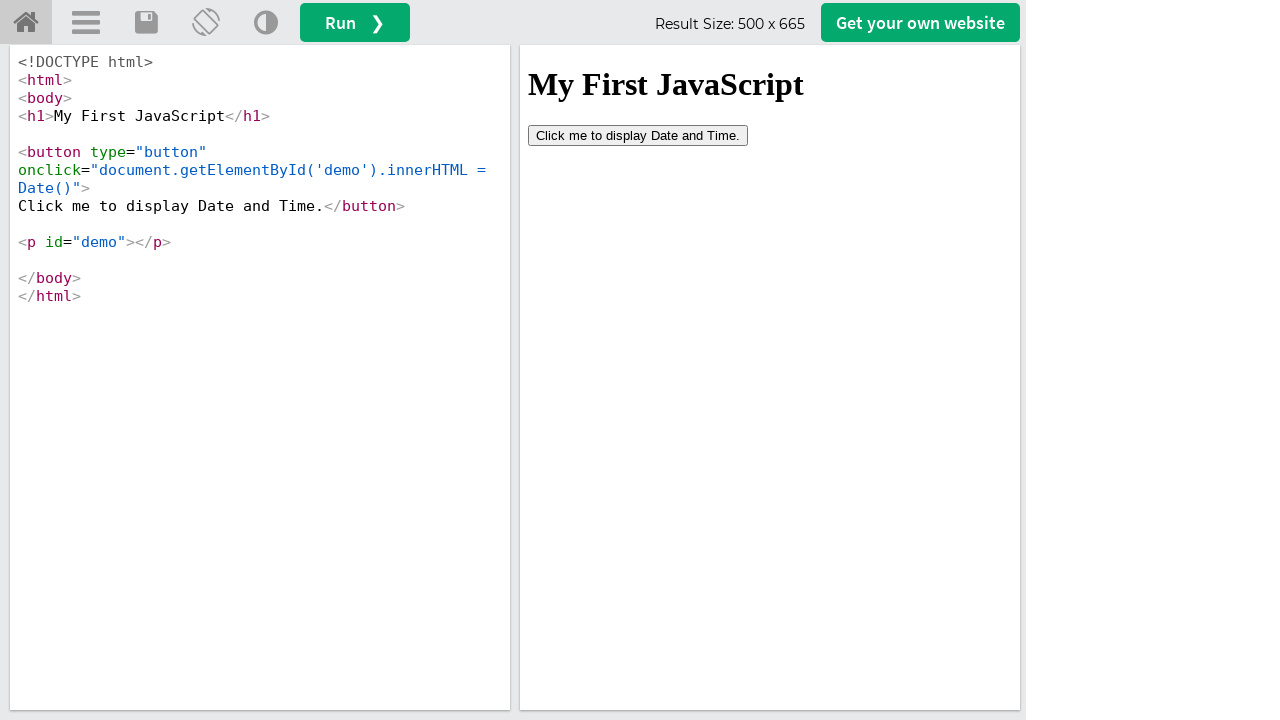

Switched to iframeResult iframe
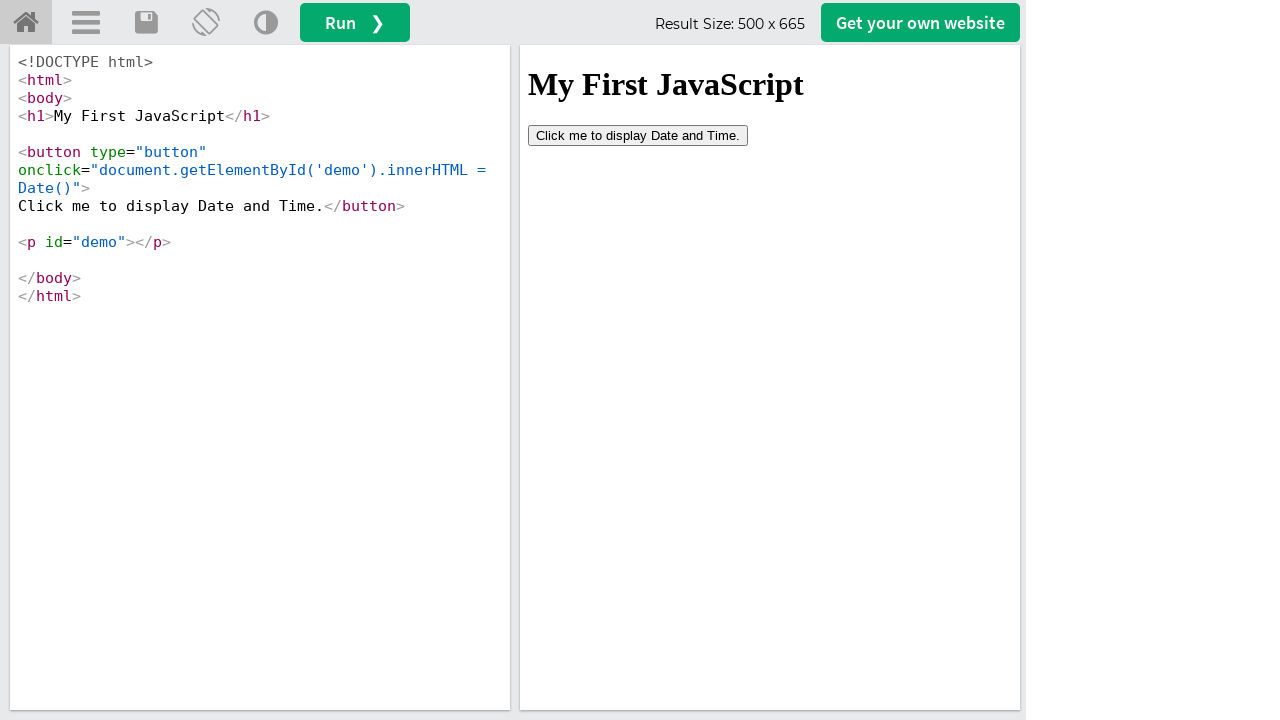

Clicked 'Click me' button inside iframe at (638, 135) on xpath=//button[contains(text(),'Click me ')]
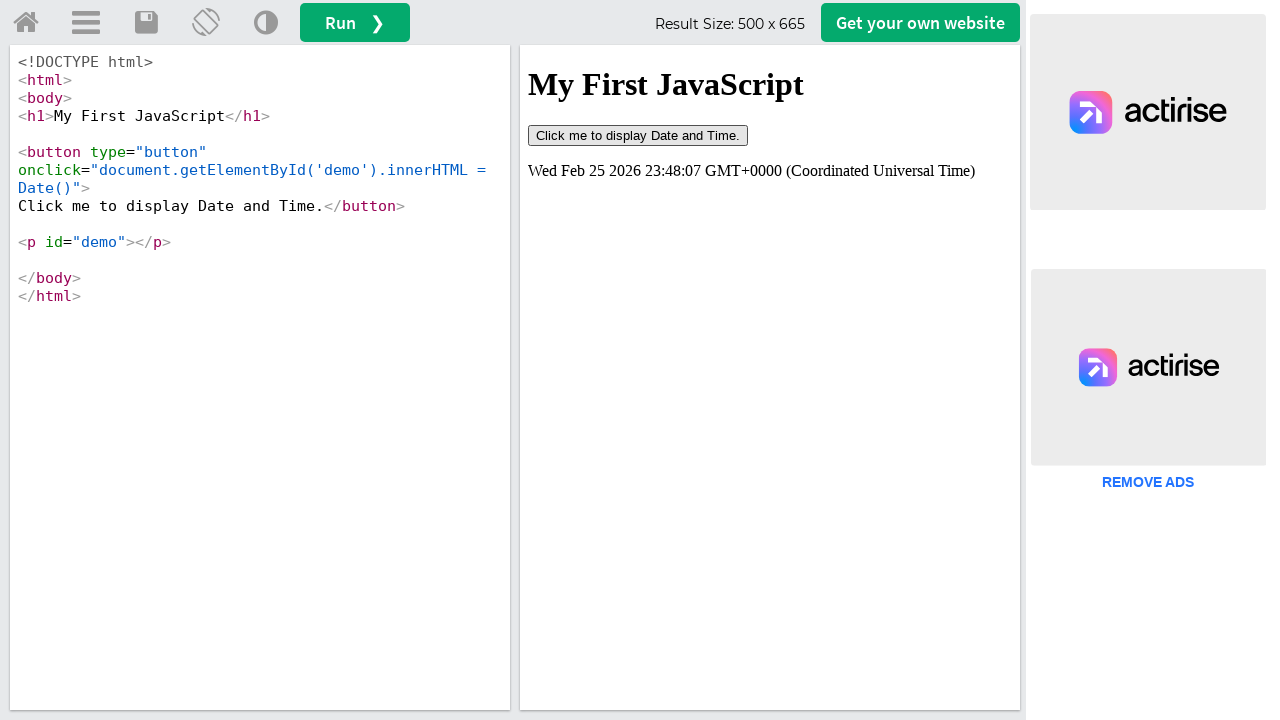

Waited 2 seconds for button action to complete
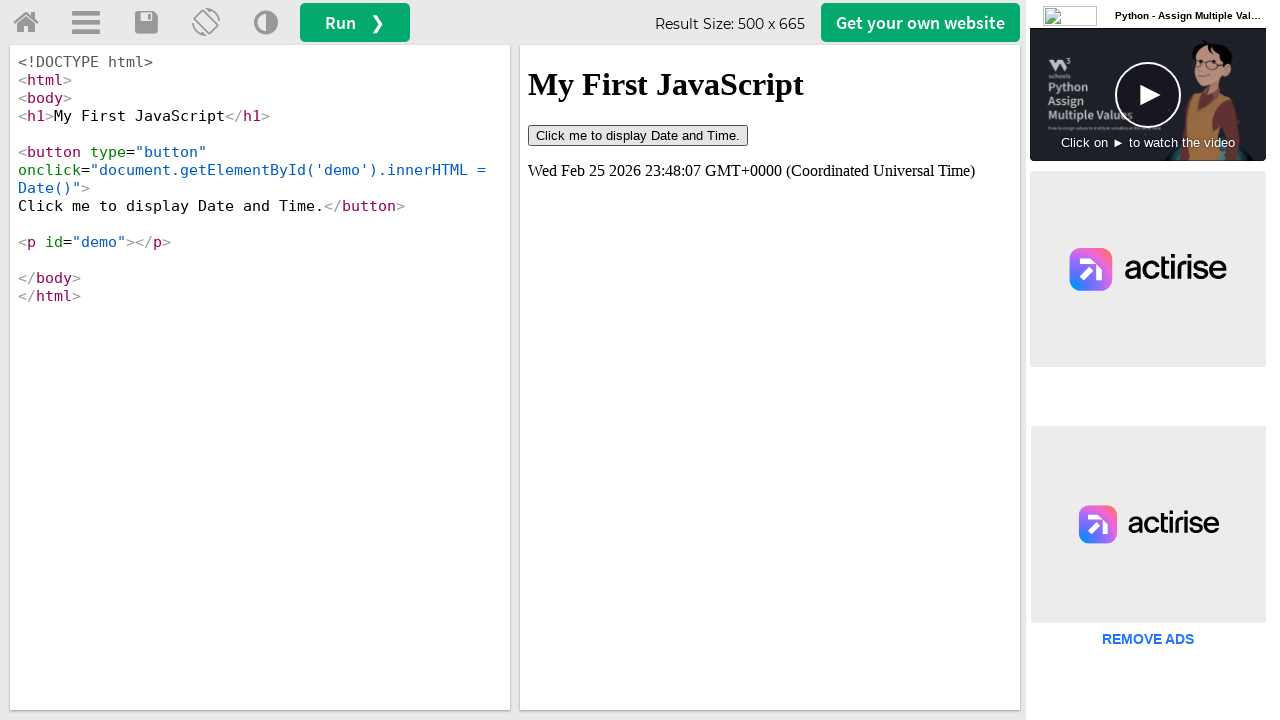

Clicked home link in main frame at (26, 23) on xpath=//a[@id='tryhome']
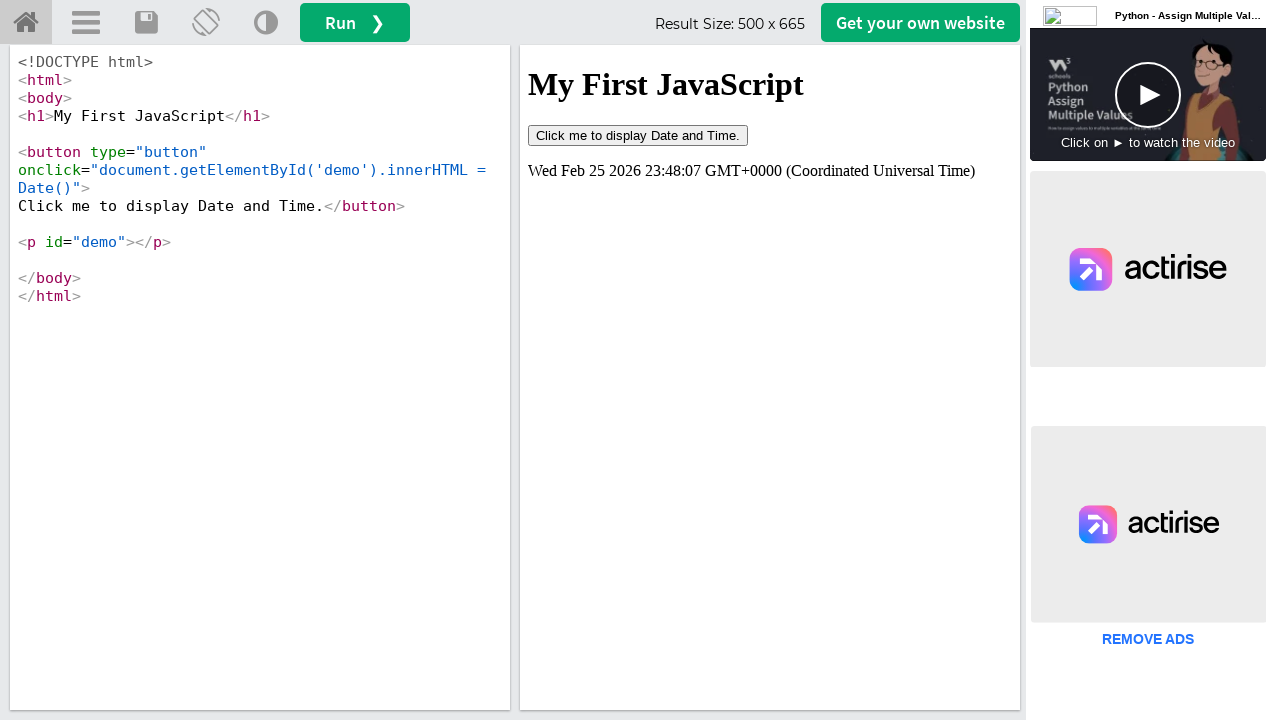

Waited 2 seconds for navigation to complete
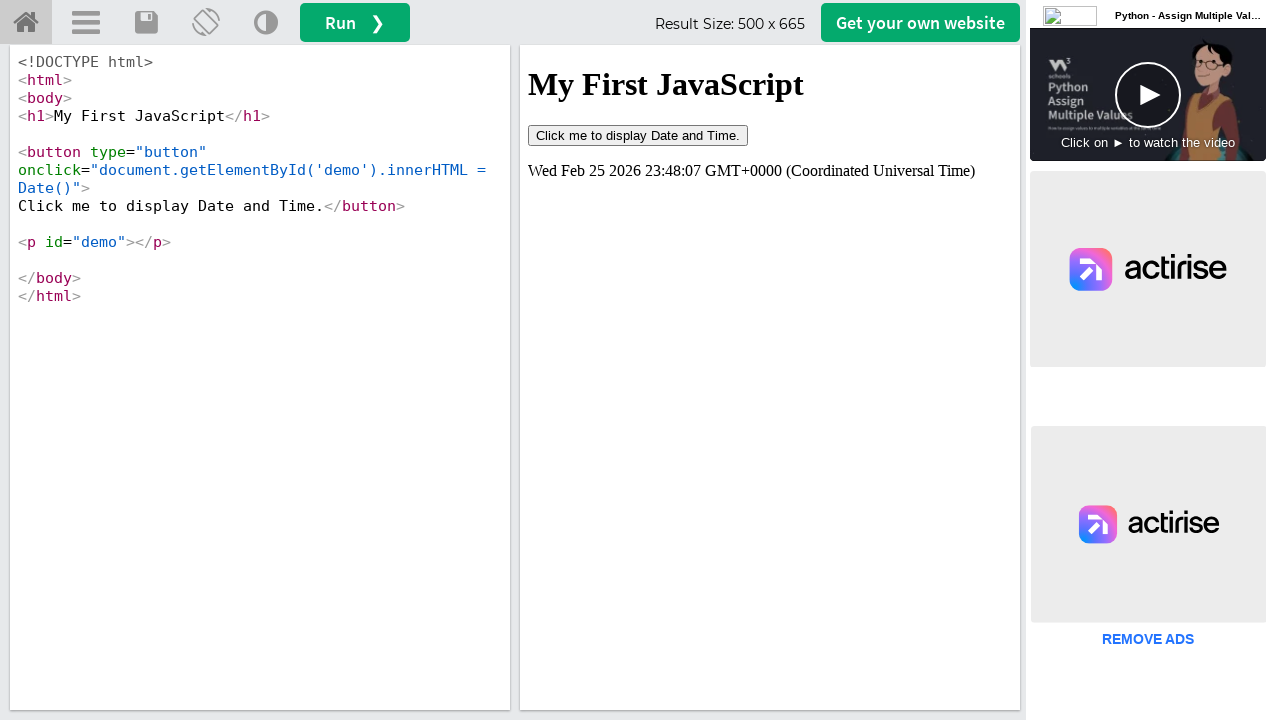

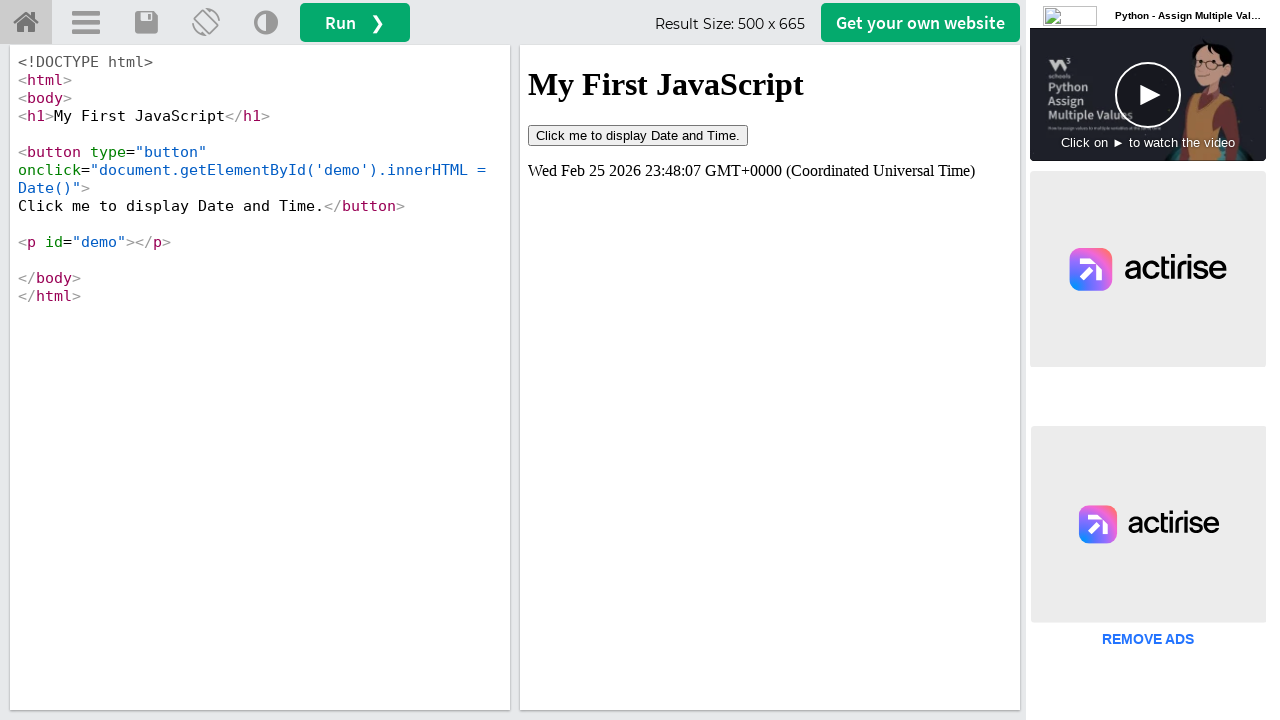